Navigates to the UNFCCC COP-29 event page, finds links containing "Access document", clicks the first one, then interacts with a download dropdown to select the English language option.

Starting URL: https://unfccc.int/event/cop-29

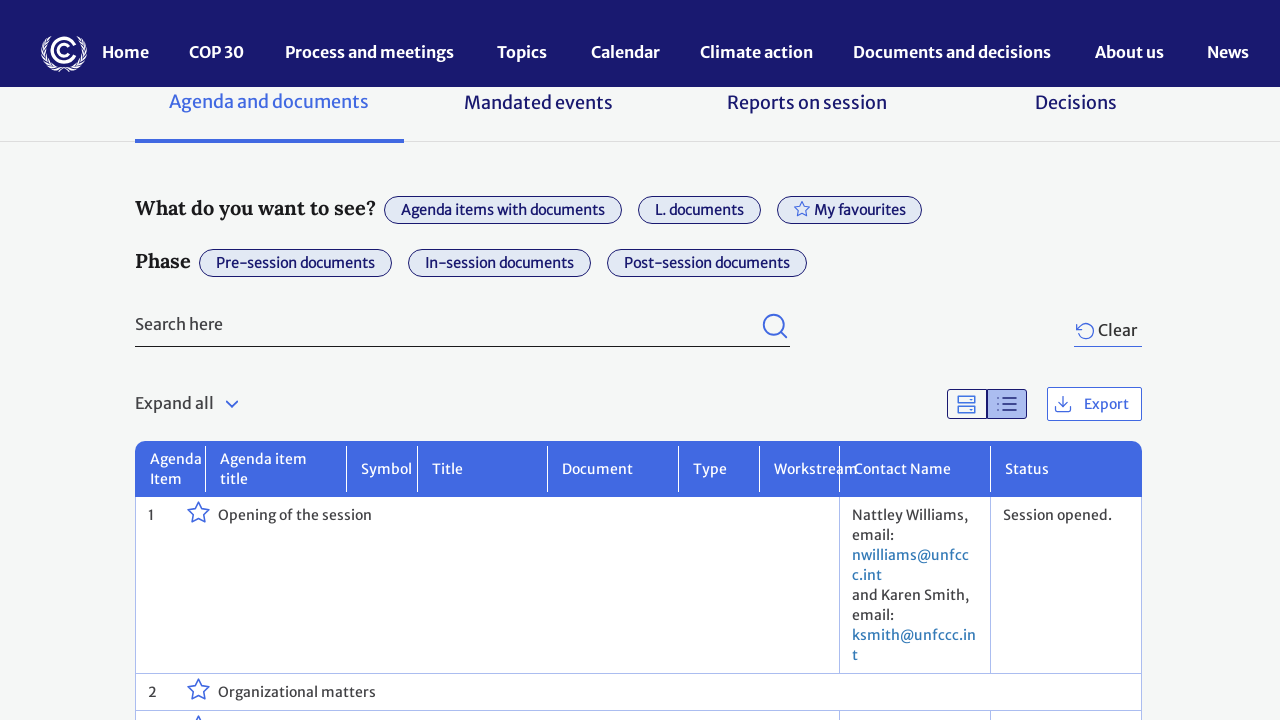

Waited for page body to load
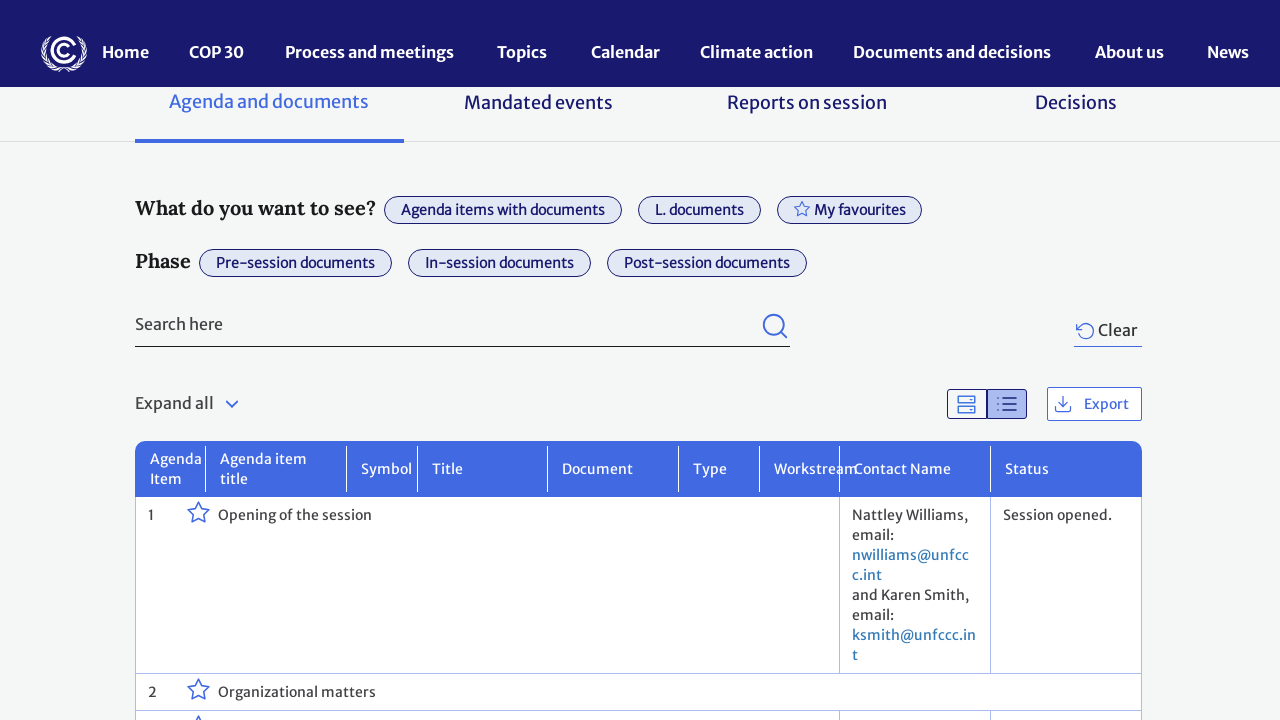

Waited 3 seconds for page to fully load
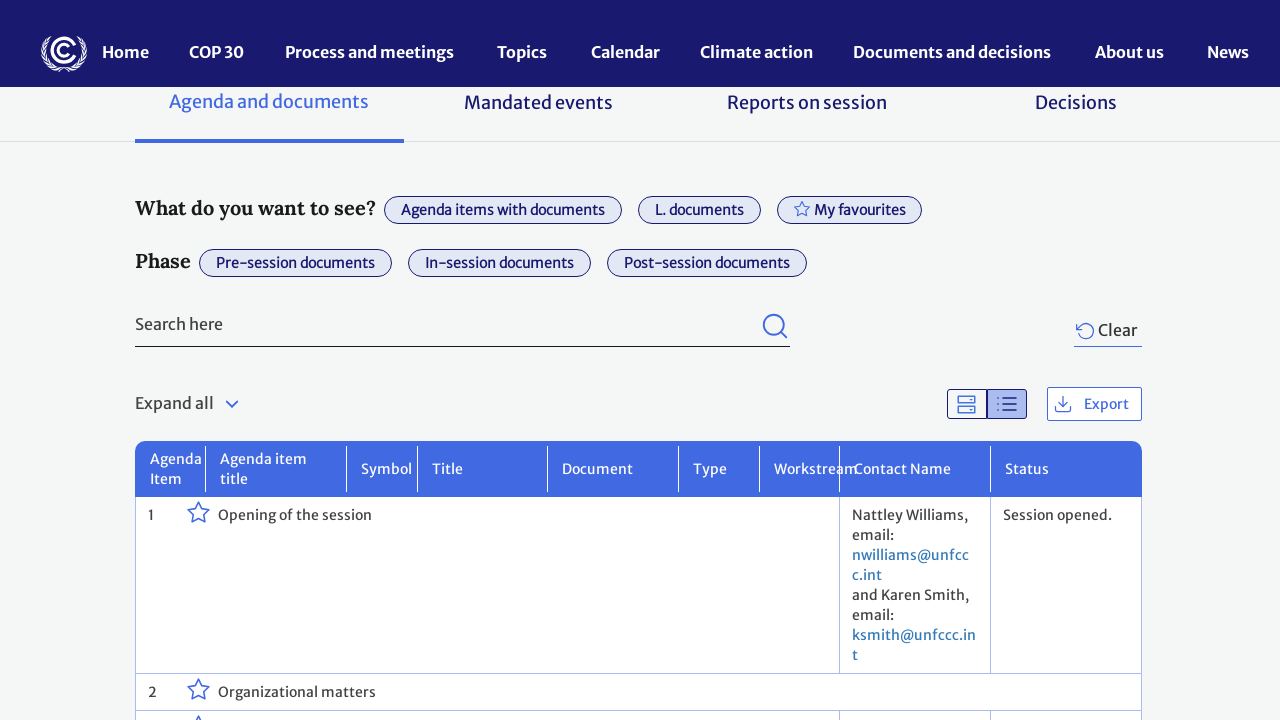

Located all 'Access document' links on the page
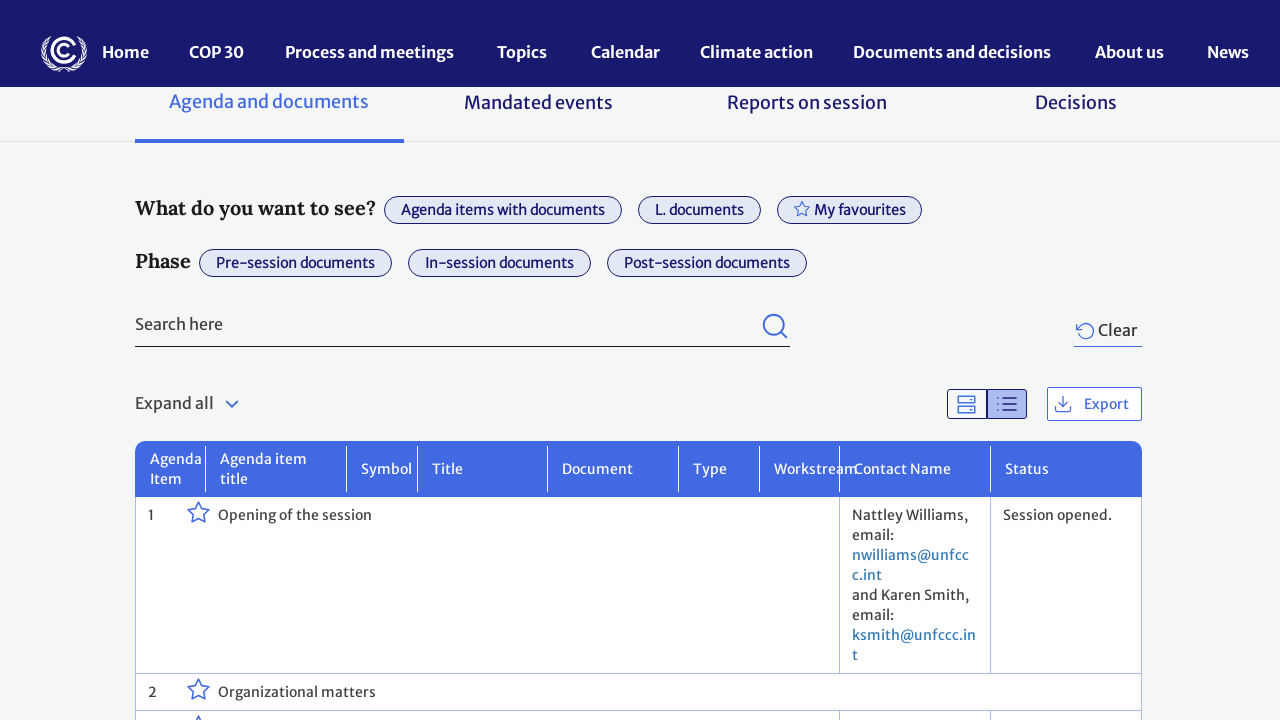

Found 114 'Access document' link(s)
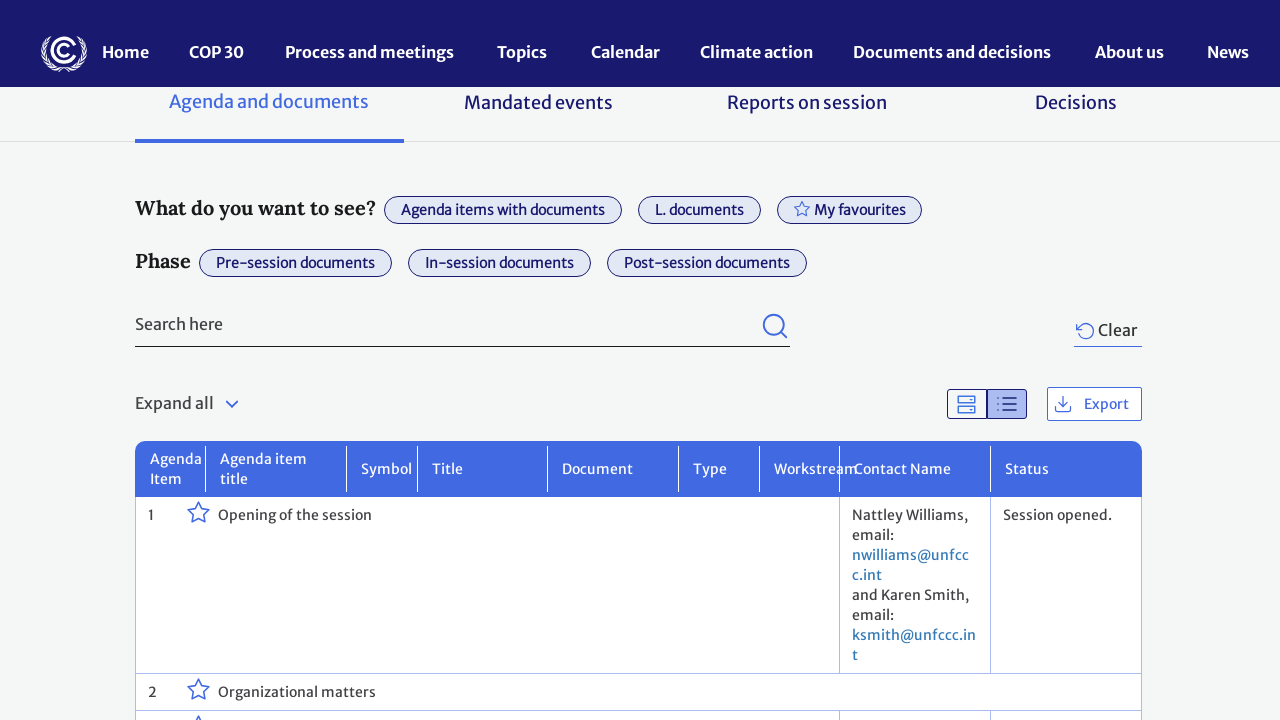

Retrieved href from first 'Access document' link: https://unfccc.int/documents/642090
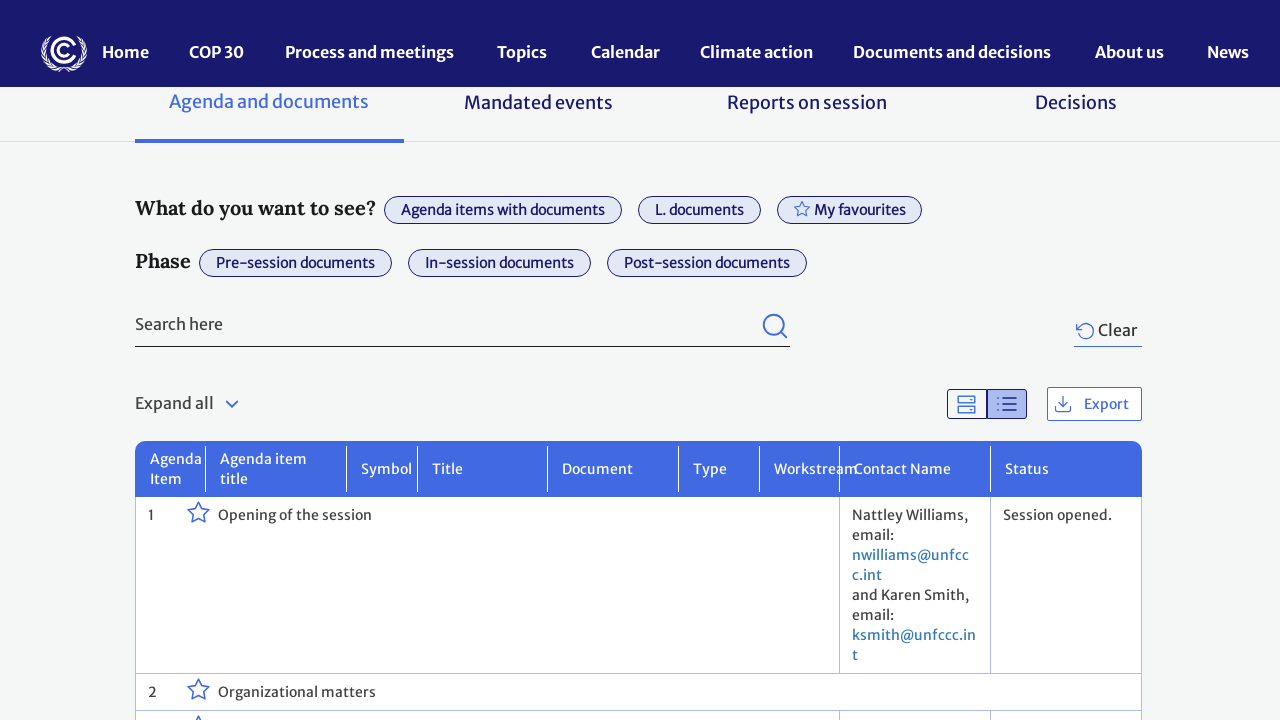

Navigated to the document link
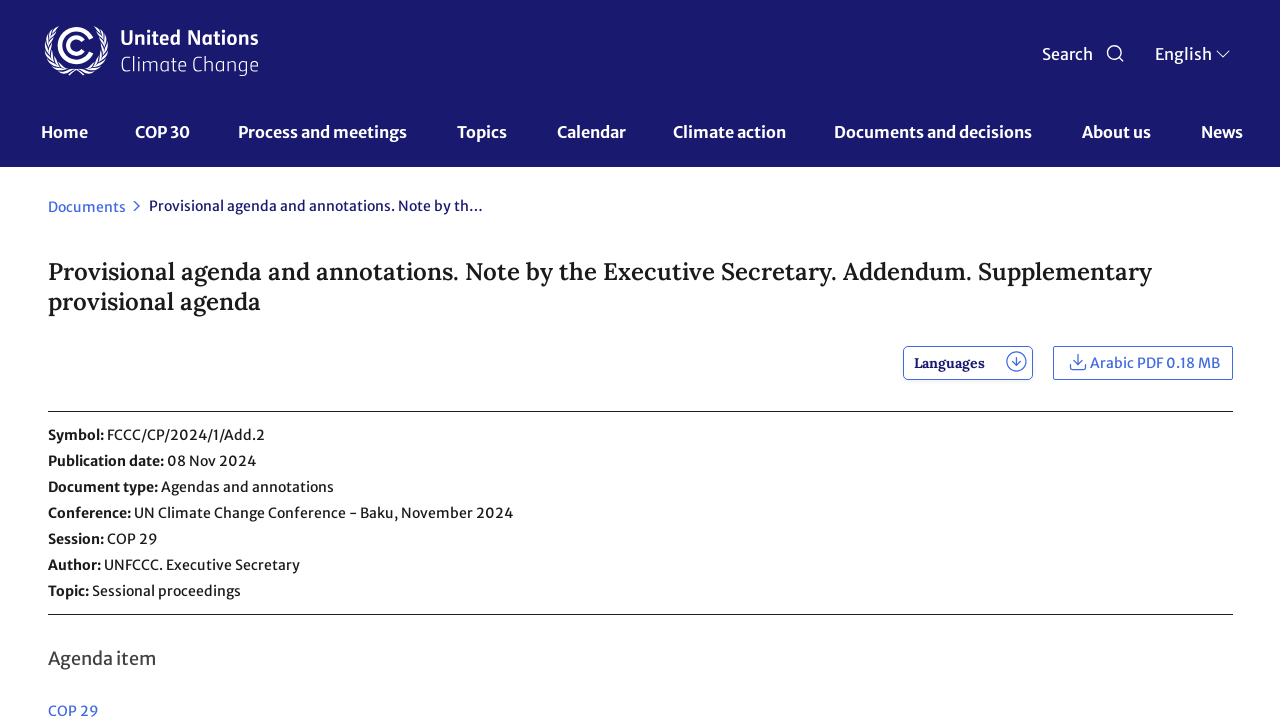

Waited for document page body to load
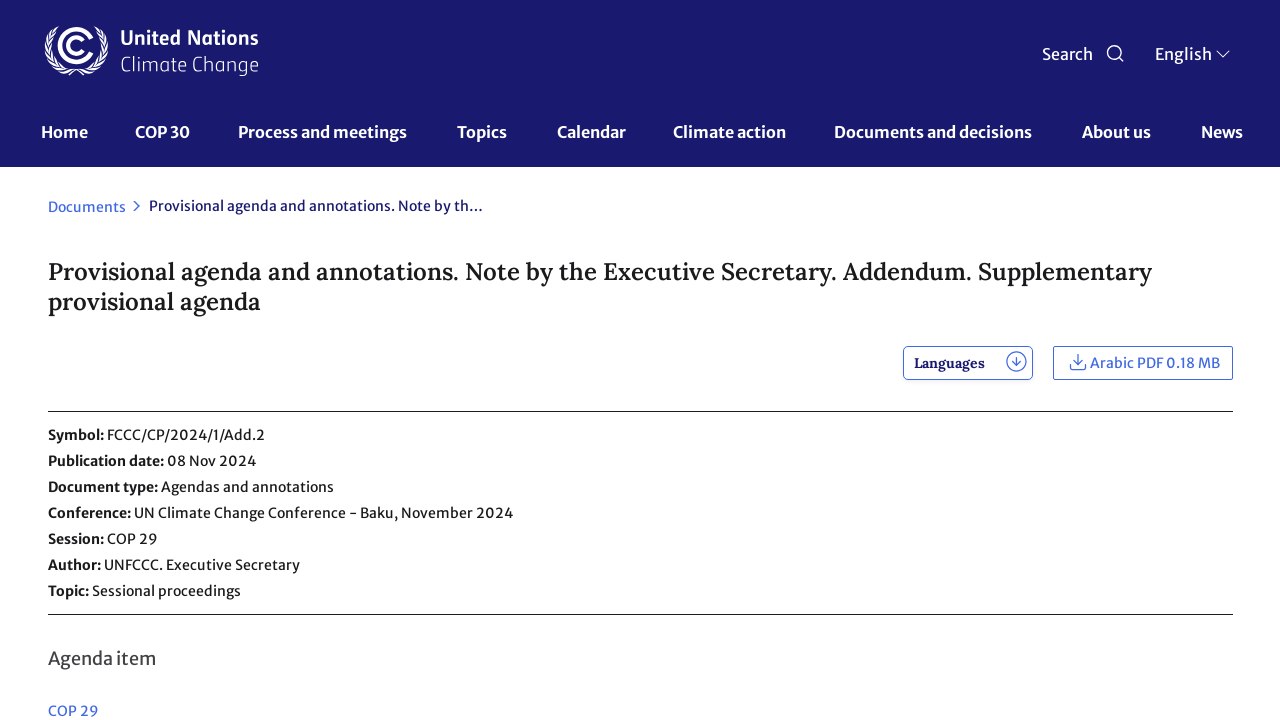

Waited 3 seconds for document page to fully load
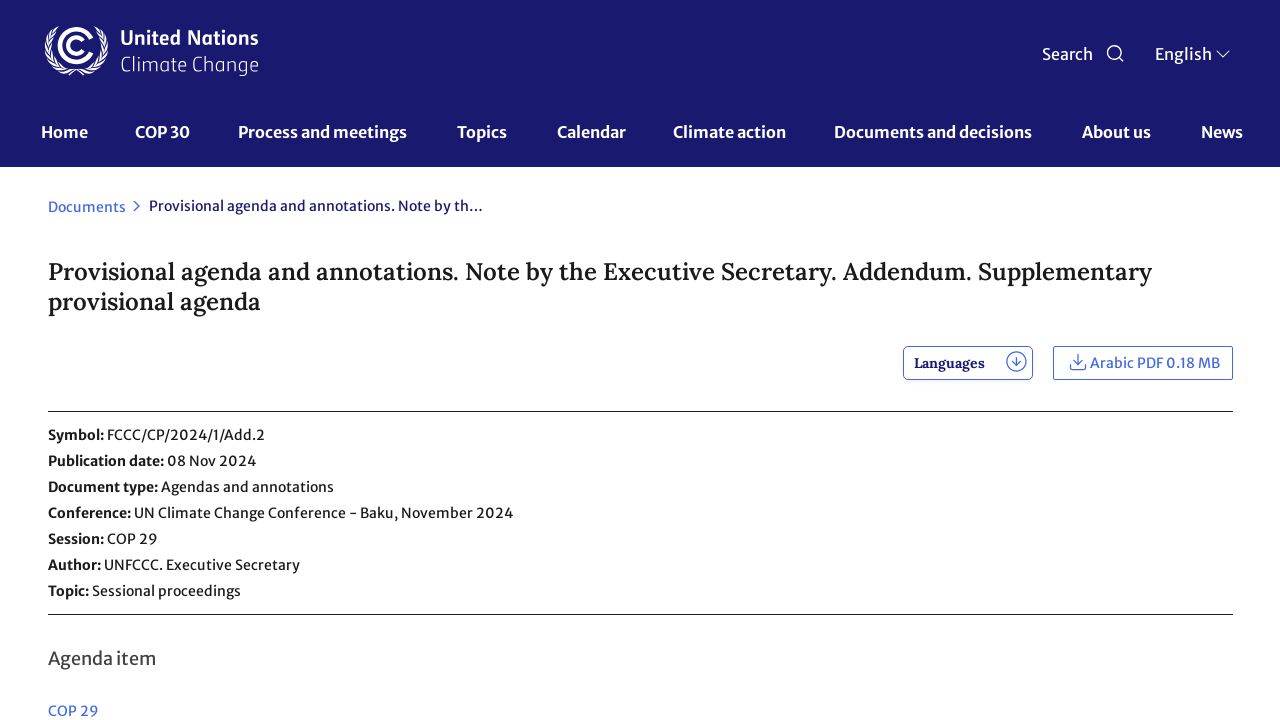

Clicked the download dropdown at (1142, 363) on .chosen-single
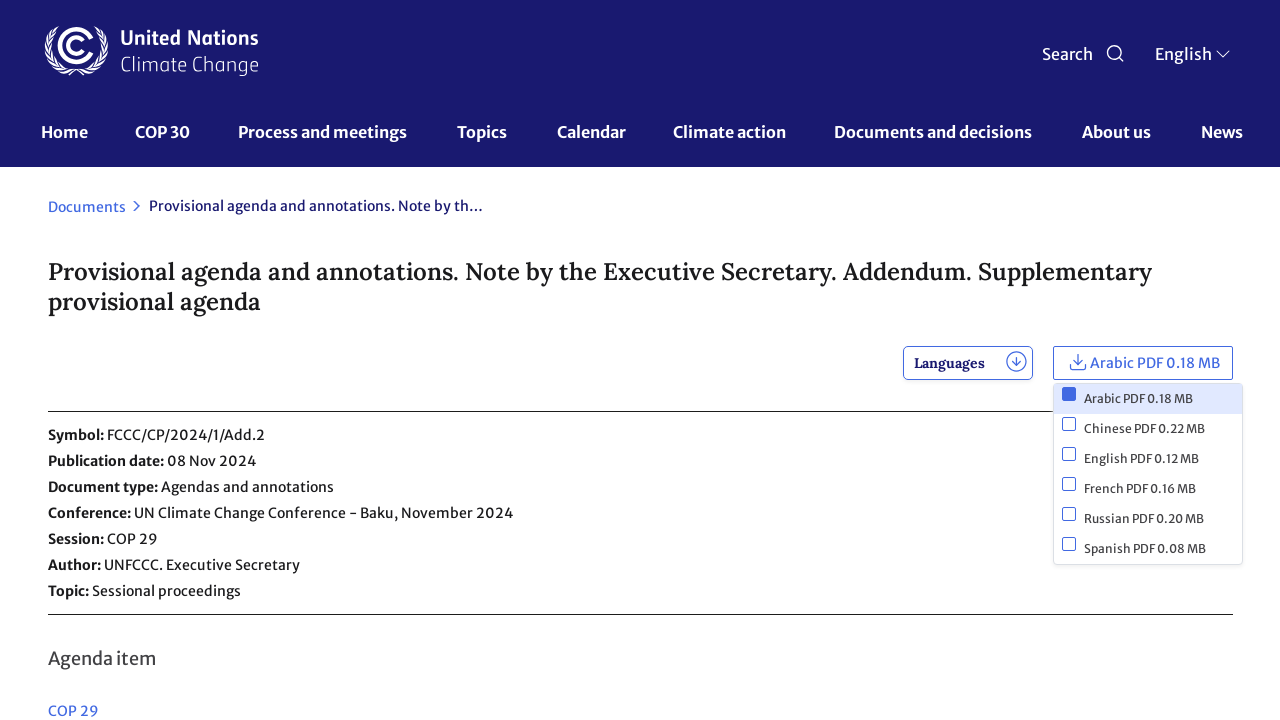

Waited 2 seconds for dropdown menu to appear
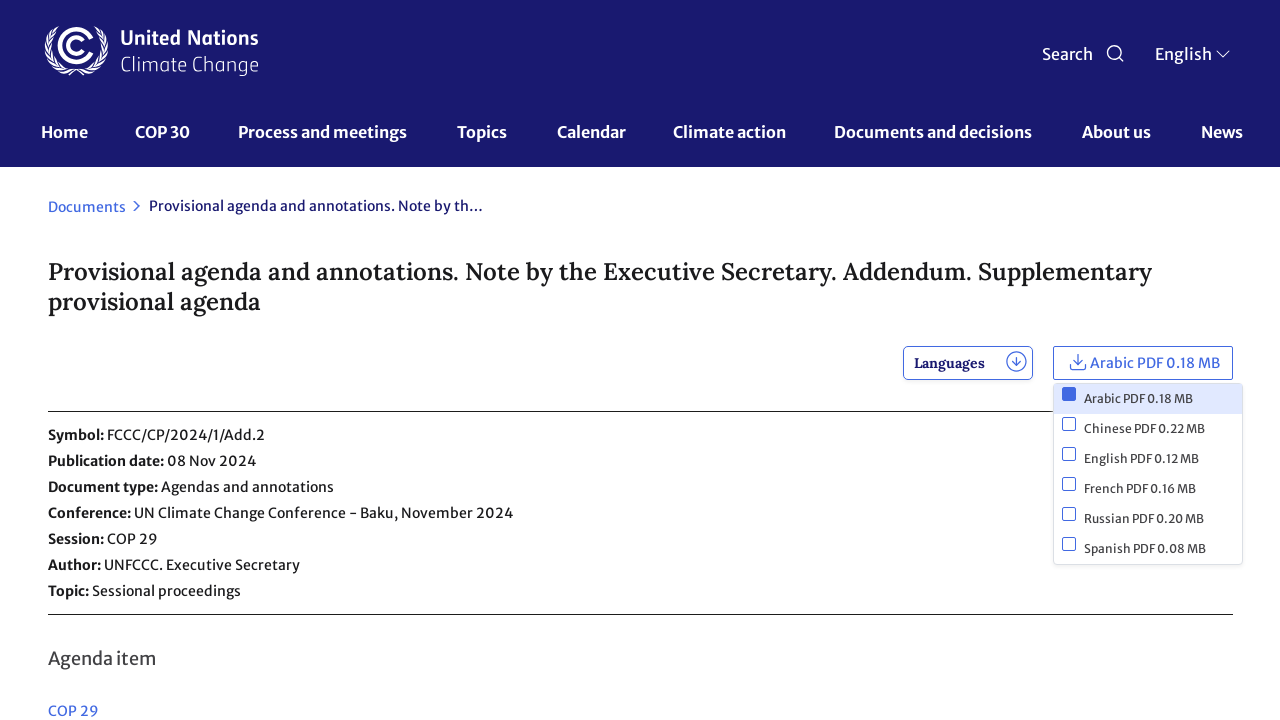

Selected 'English' option from the dropdown menu at (1148, 459) on xpath=//li[contains(text(), 'English')]
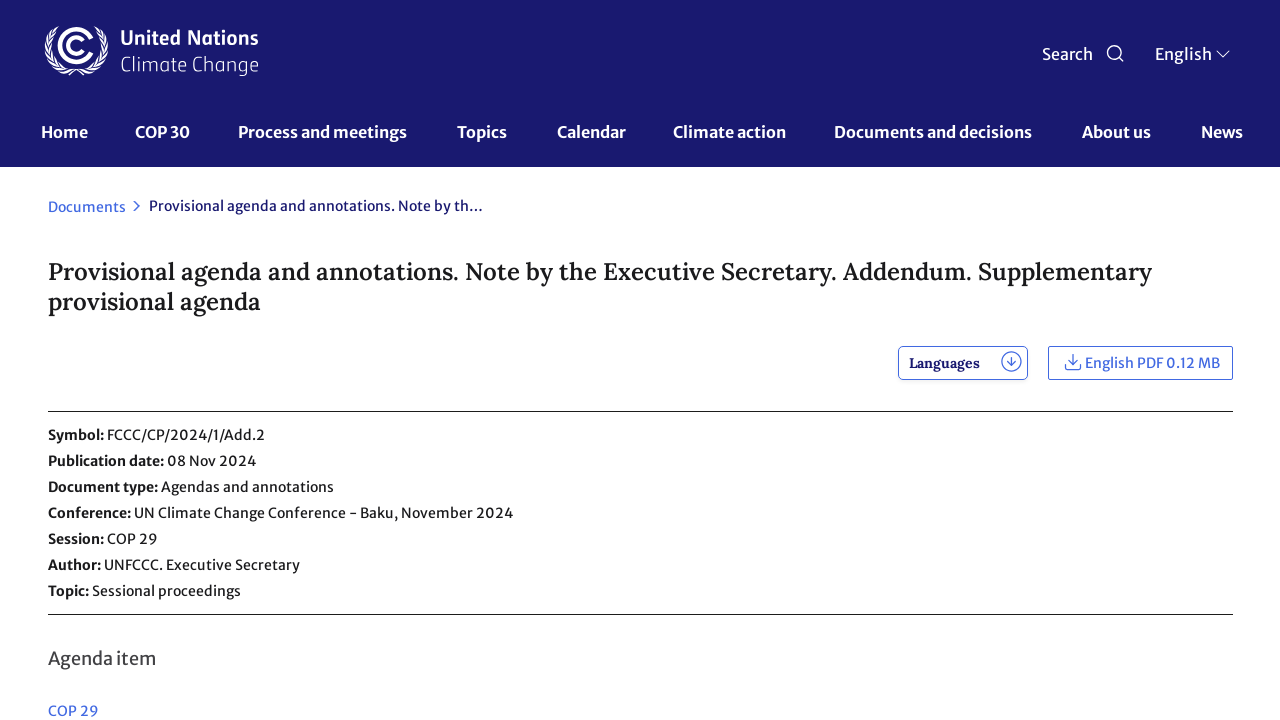

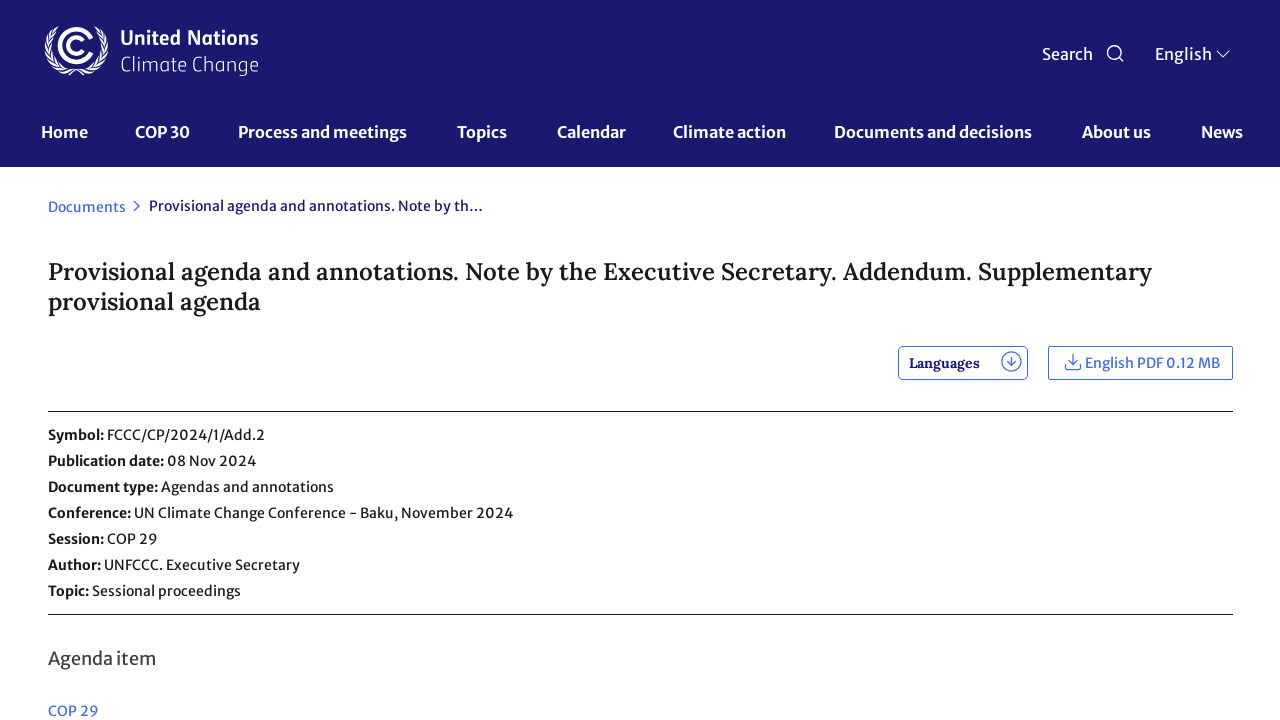